Tests right-click context menu functionality, handles alert dialog, navigates to a link, and verifies content in a new window

Starting URL: https://the-internet.herokuapp.com/context_menu

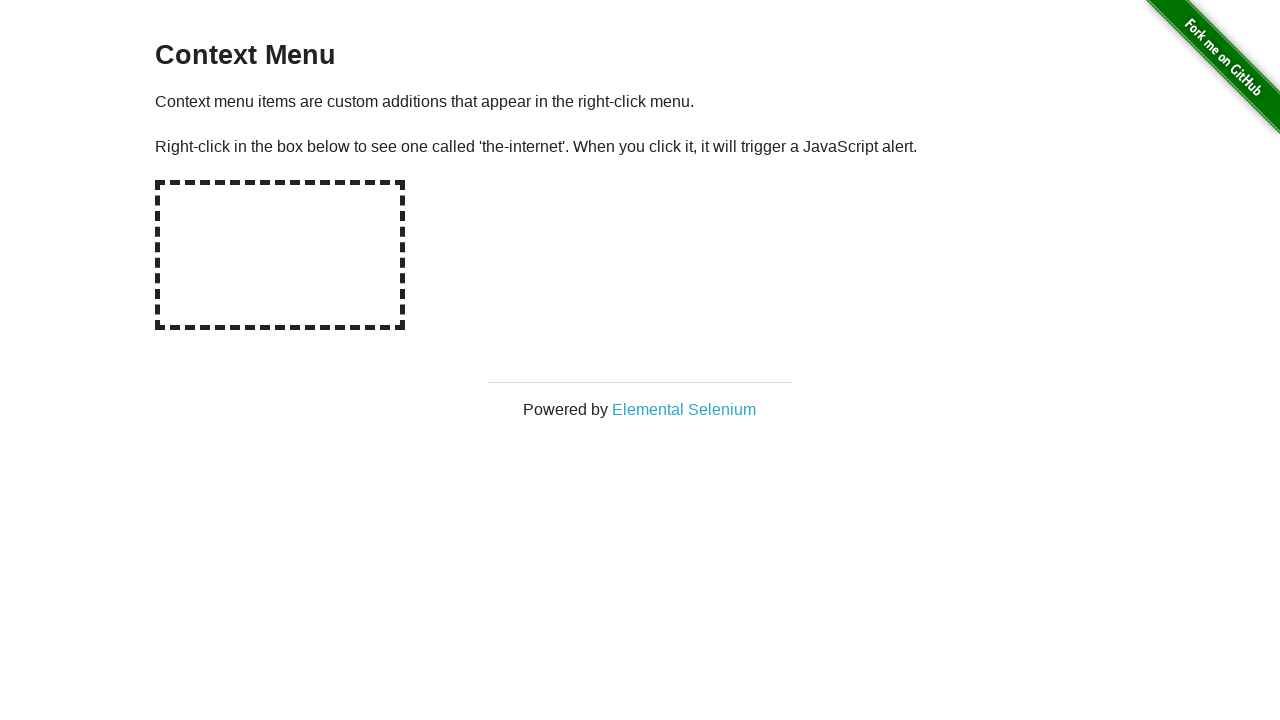

Right-clicked on context menu hot-spot area at (280, 255) on //div[@id='hot-spot']
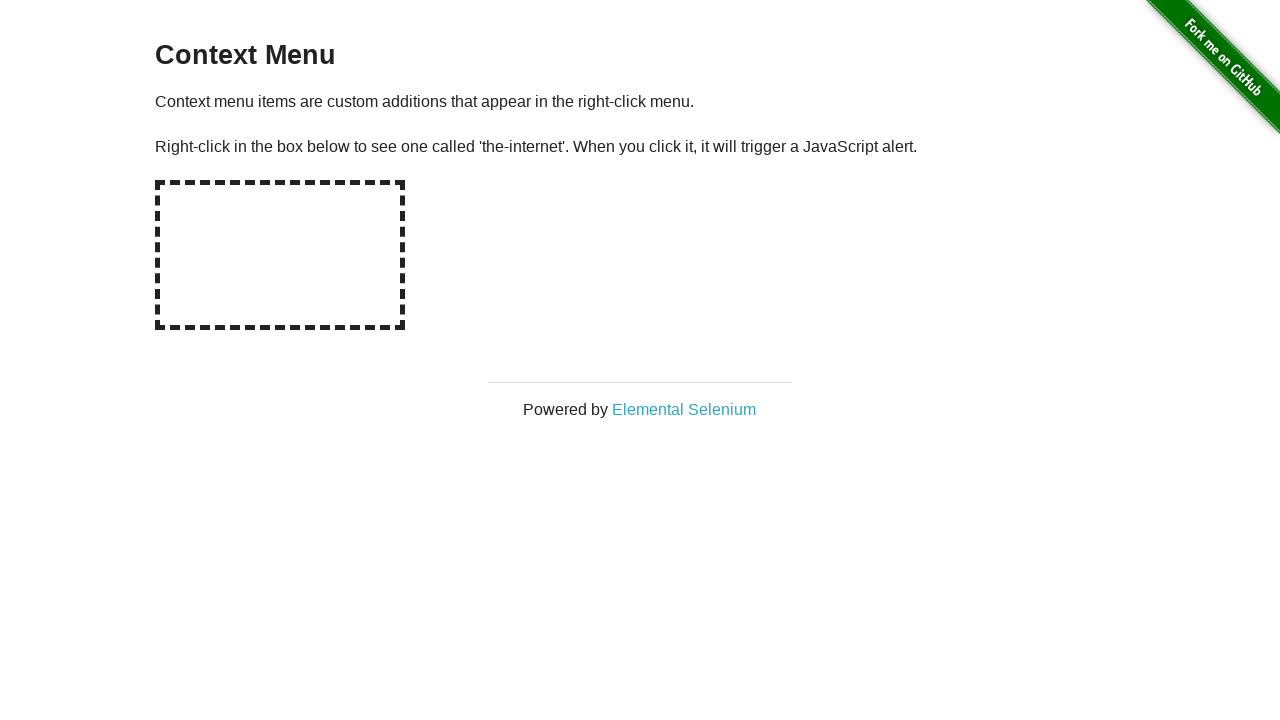

Set up dialog handler to accept alerts
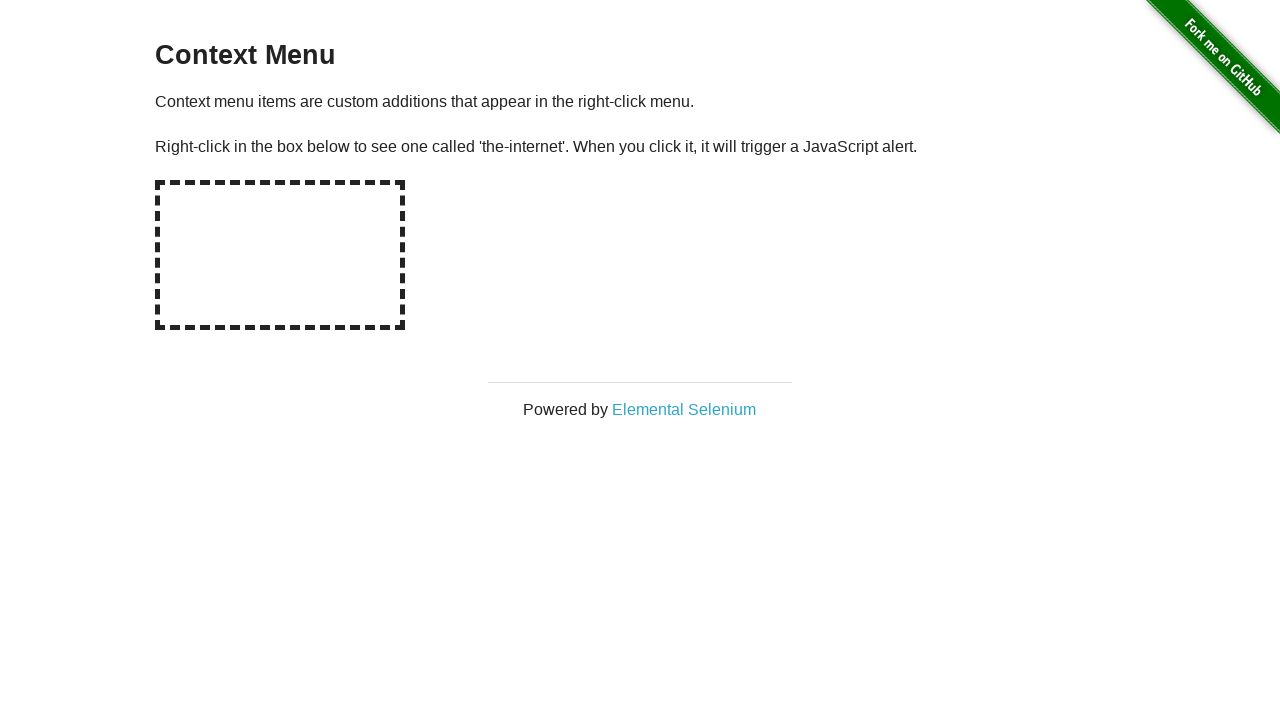

Triggered alert dialog with context menu message
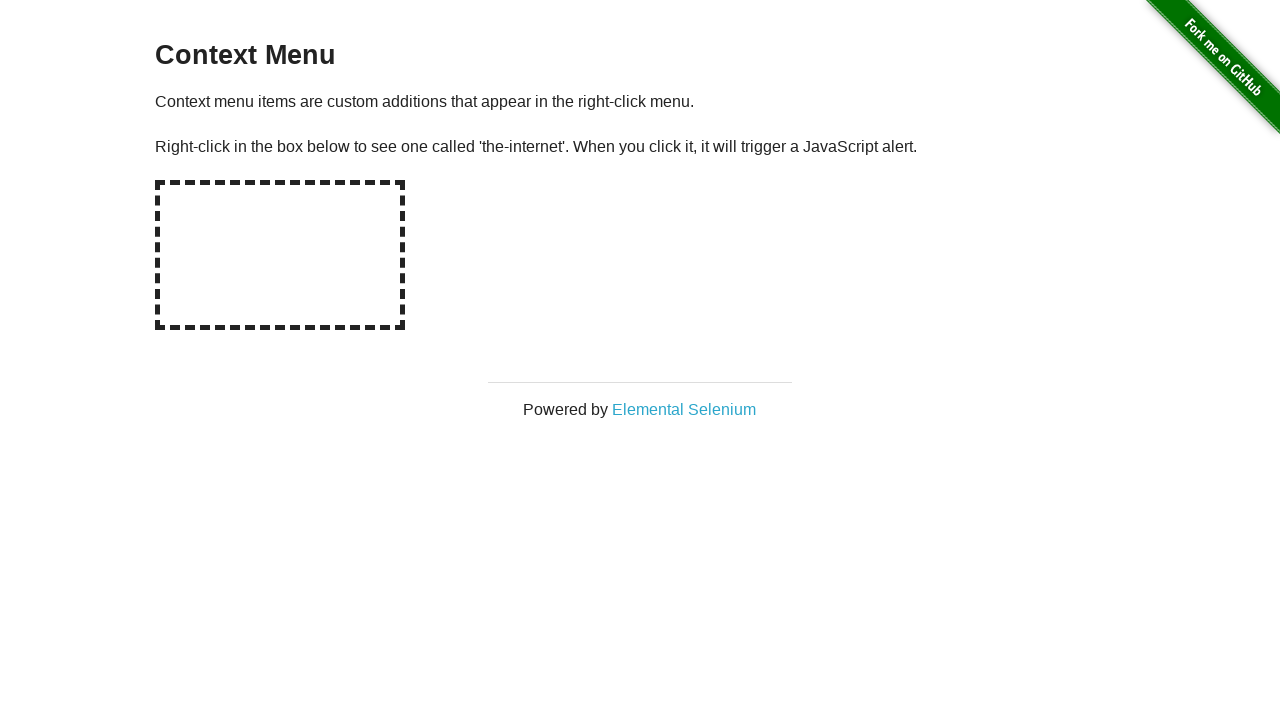

Clicked on 'Elemental Selenium' link, new window expected at (684, 409) on text=Elemental Selenium
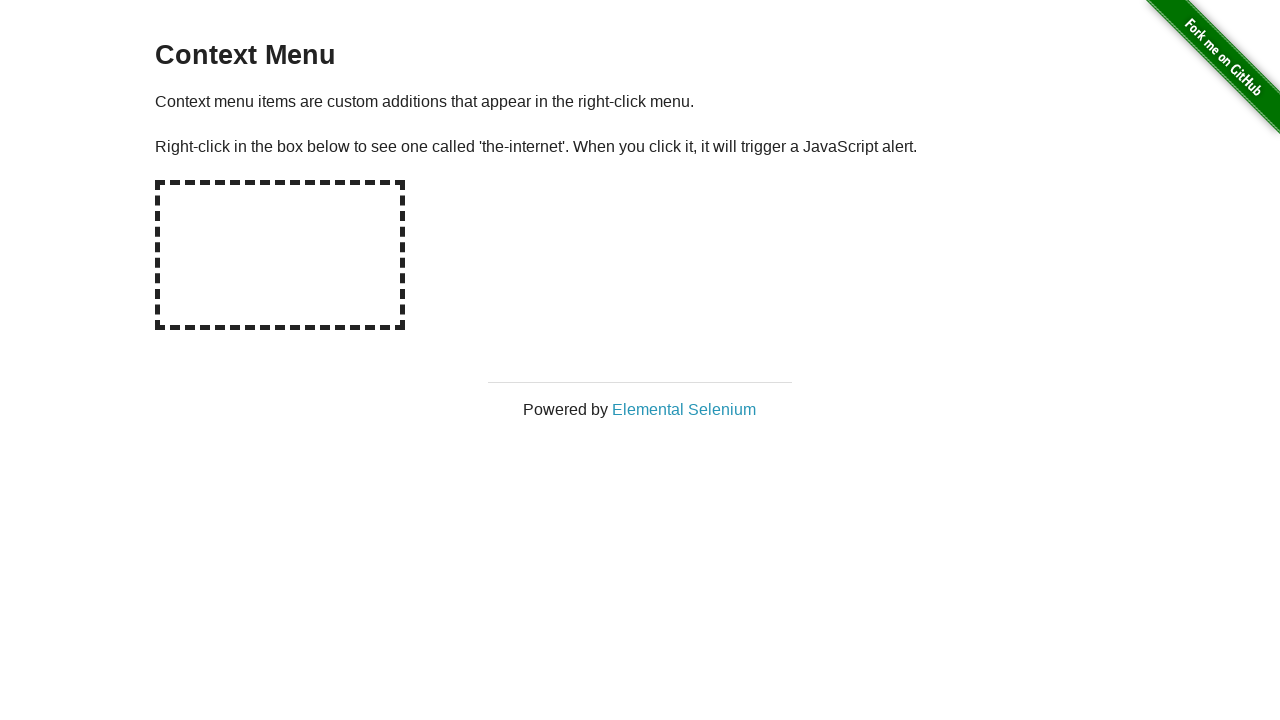

Switched context to newly opened page/tab
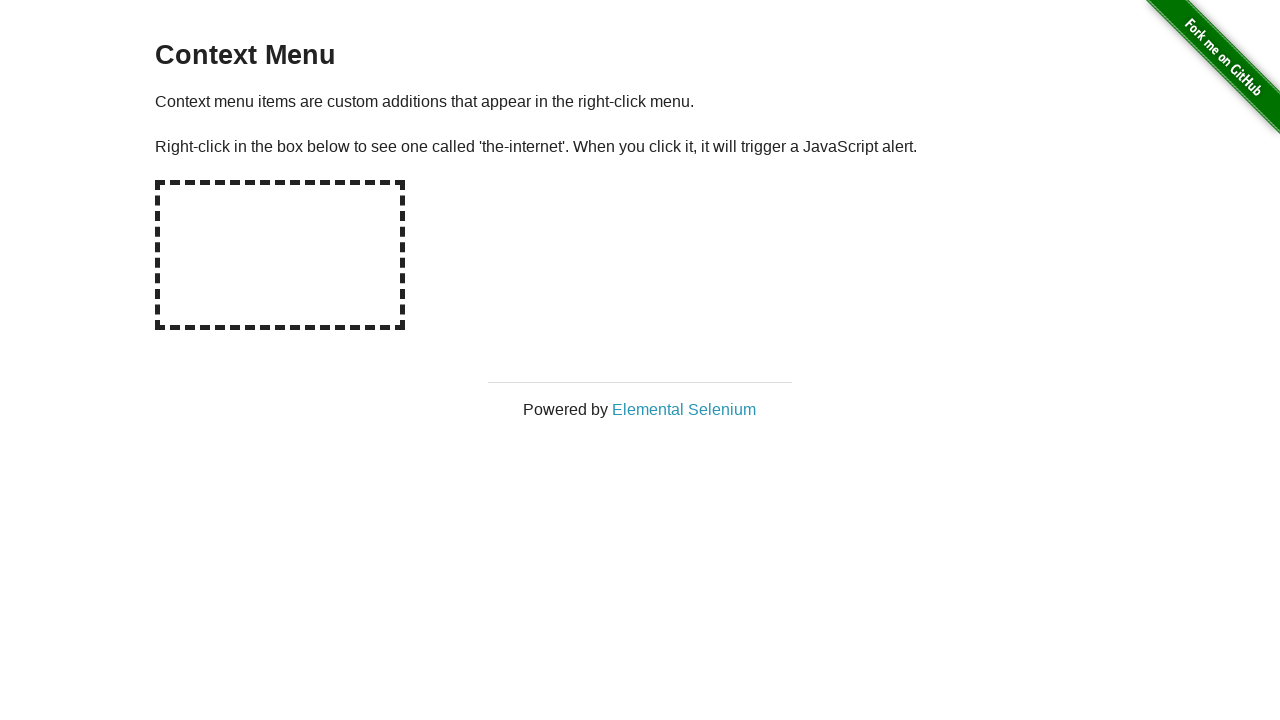

Waited for new page to fully load
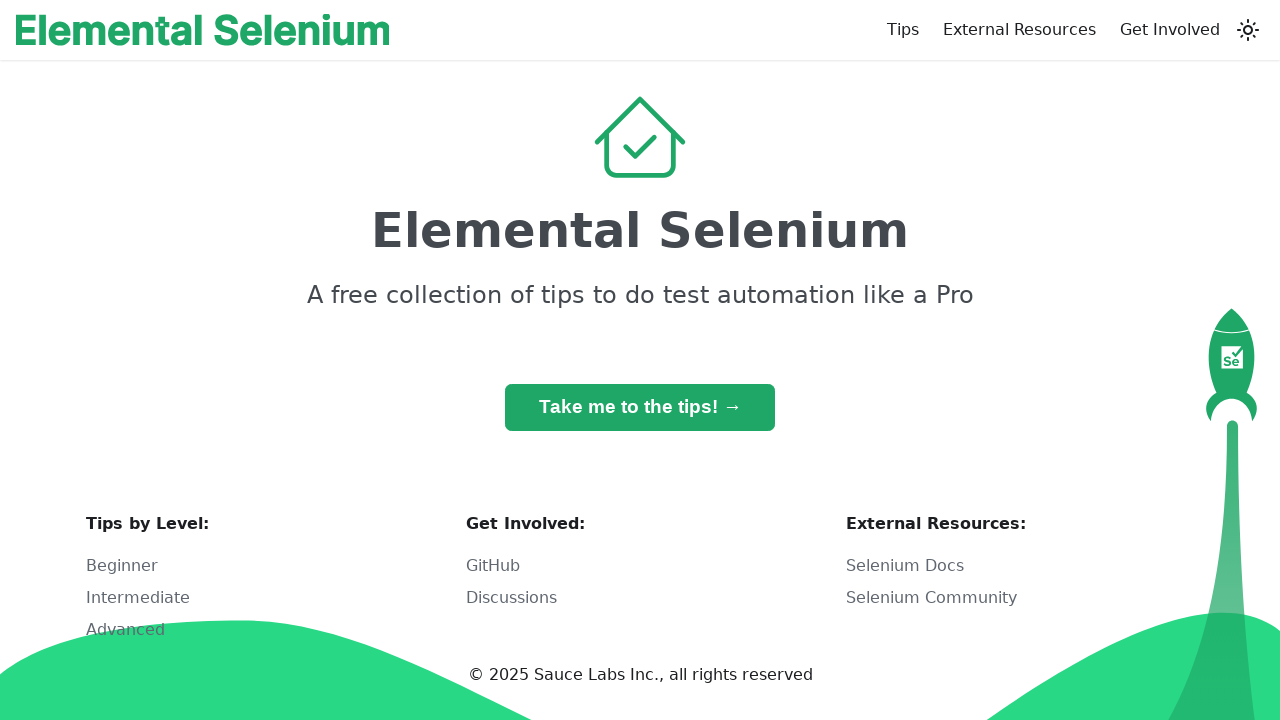

Verified h1 tag contains 'Elemental Selenium' text
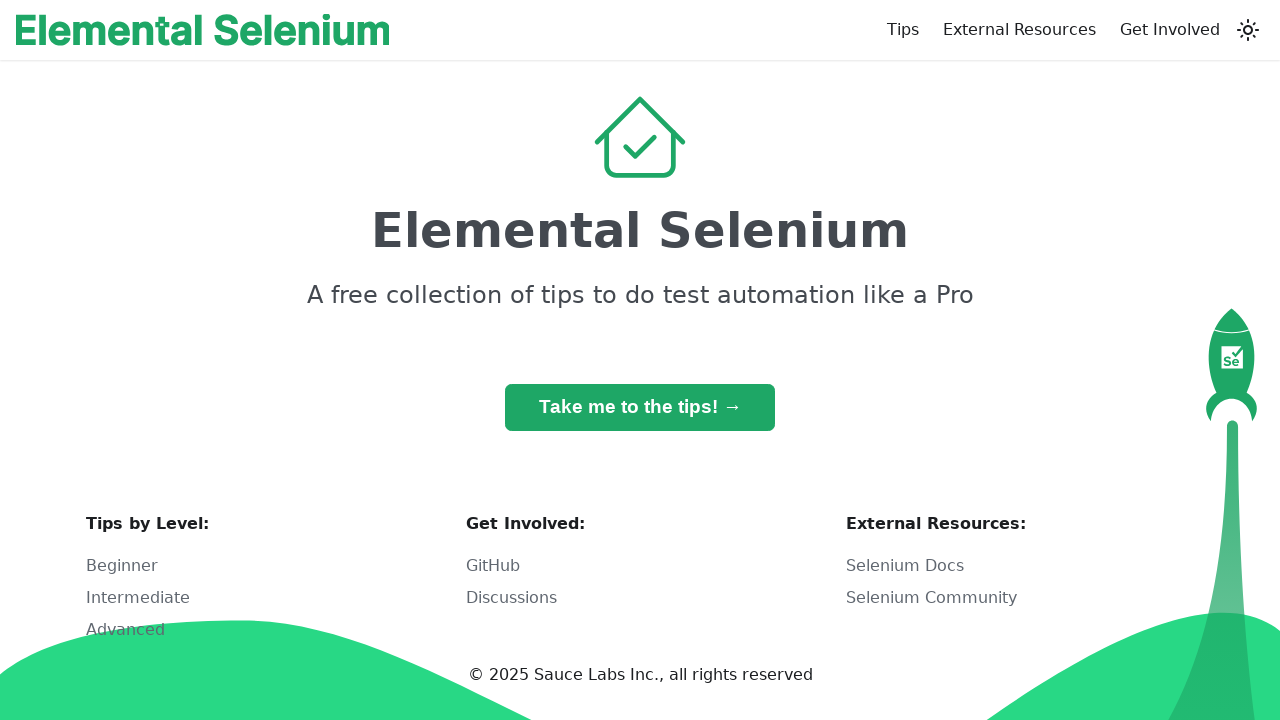

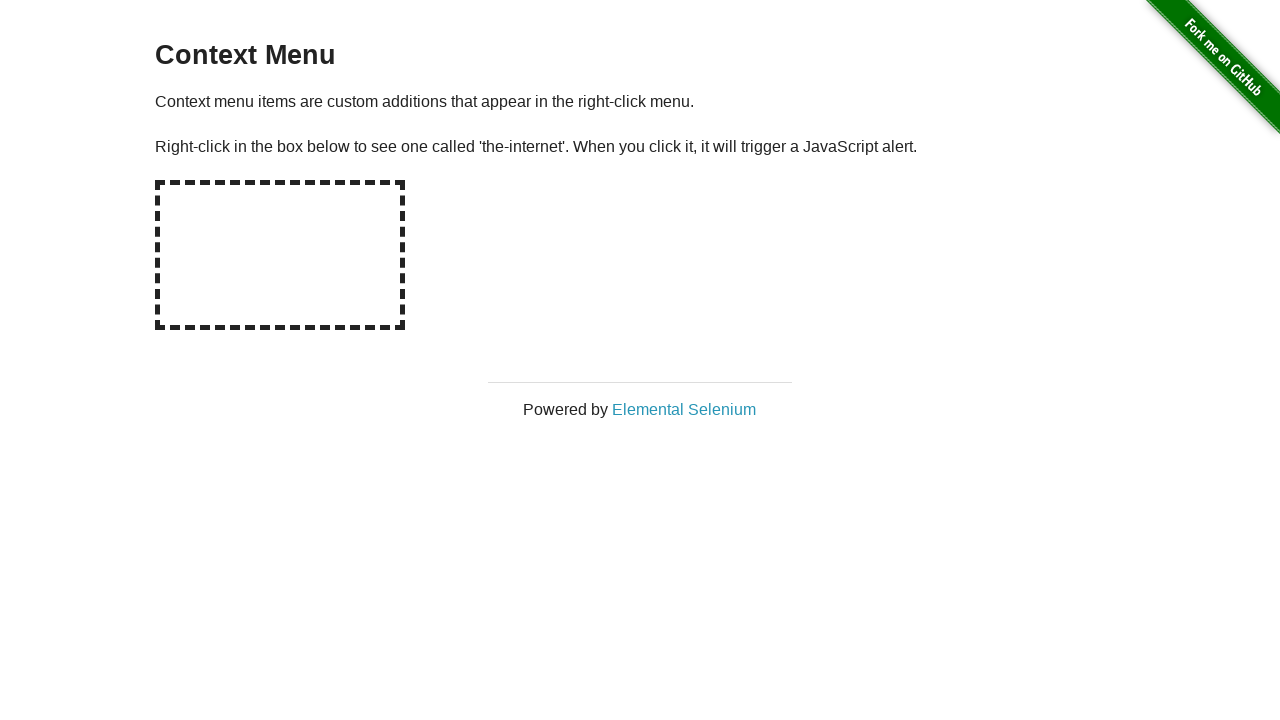